Navigates to a demo table page and validates that usernames in the employee table follow the expected format (first letter of first name + full last name in lowercase)

Starting URL: http://automationbykrishna.com

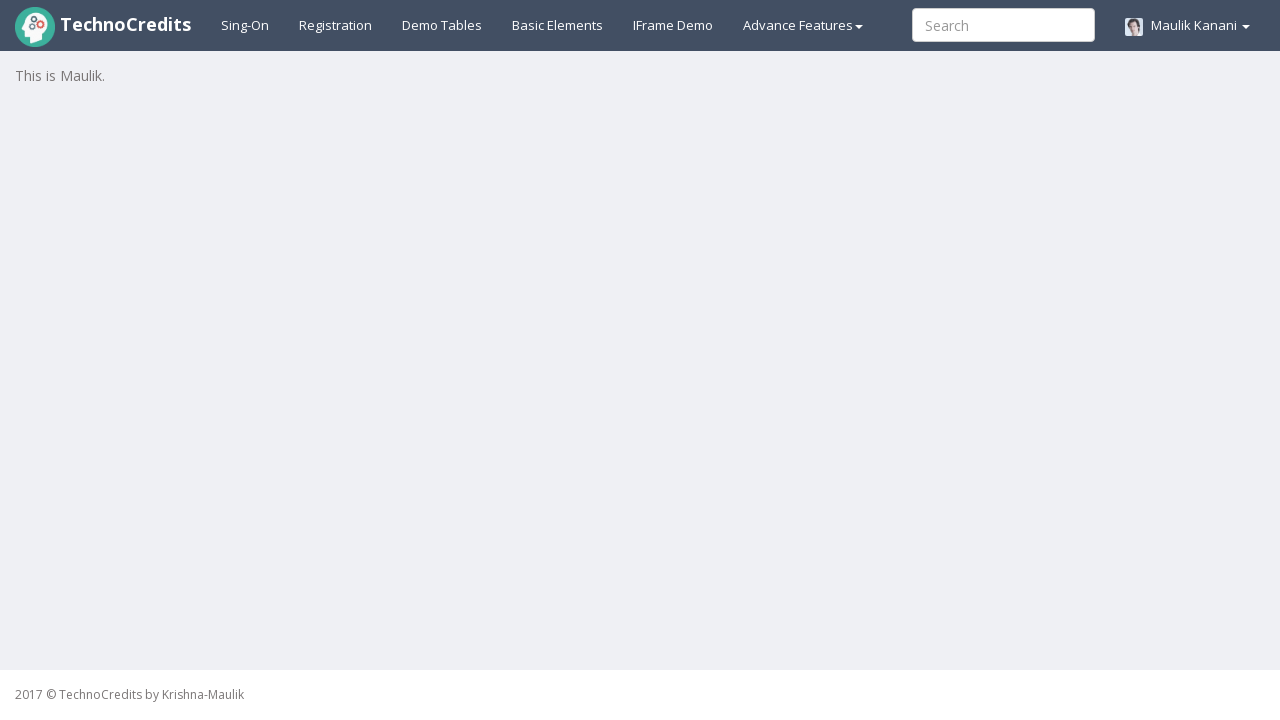

Clicked on demo table link at (442, 25) on a#demotable
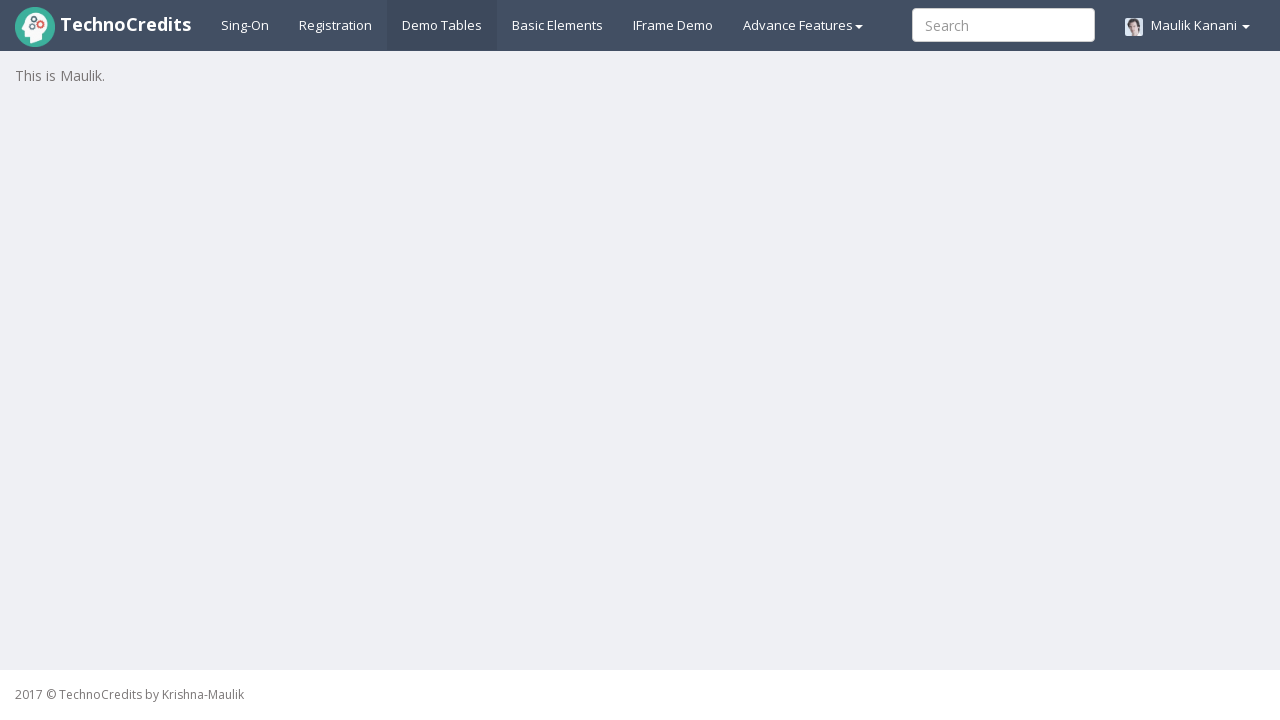

Table loaded and 'Last Name' header is visible
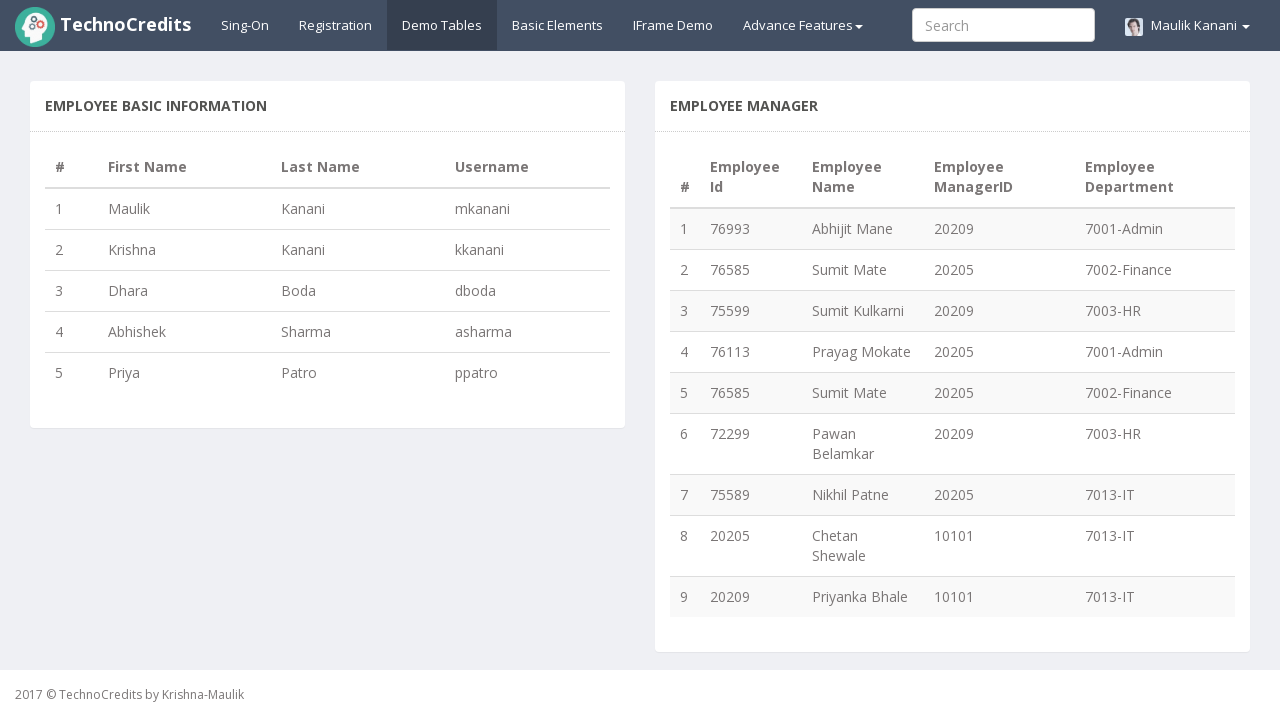

Retrieved all 5 rows from employee table
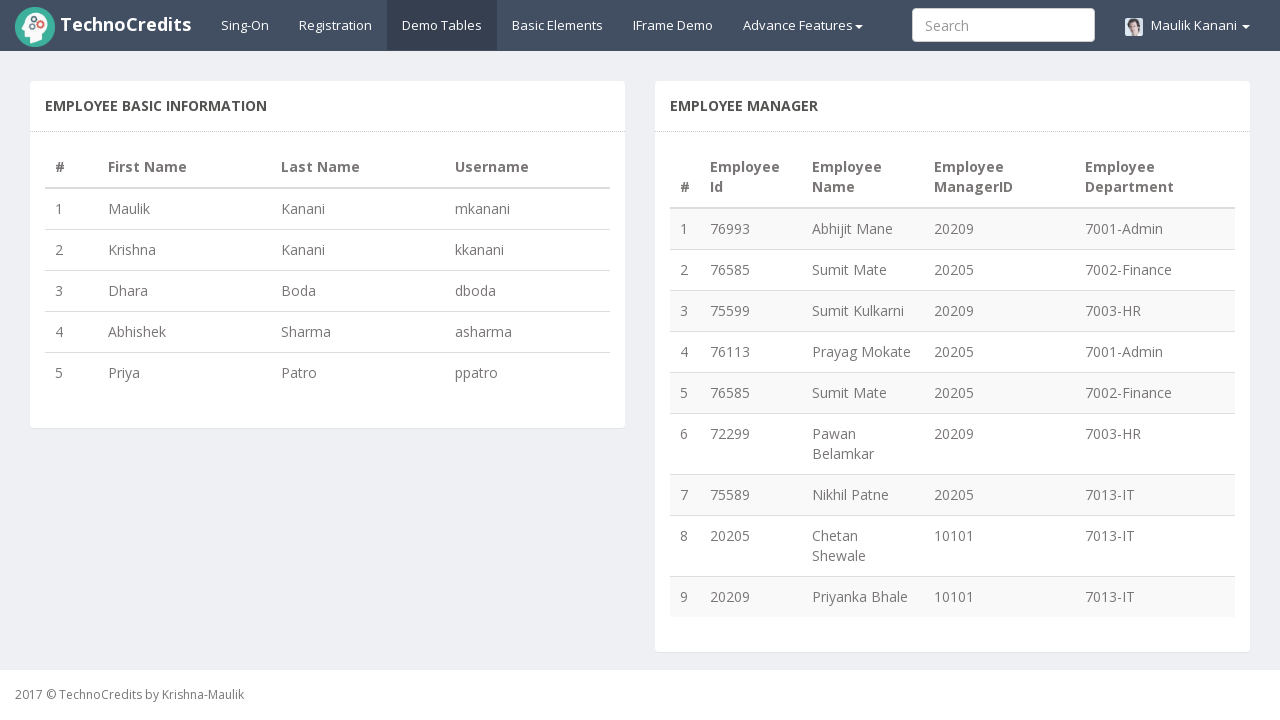

Retrieved first name 'Maulik' from row 1
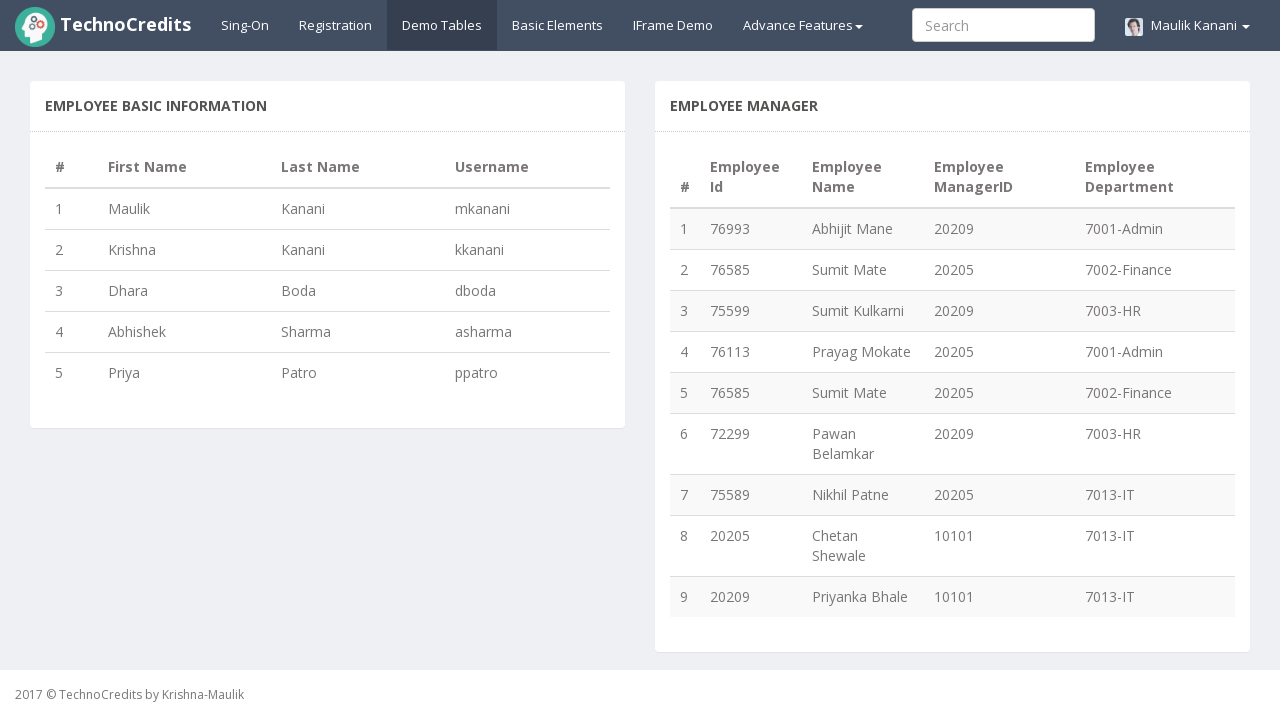

Retrieved last name 'Kanani' from row 1
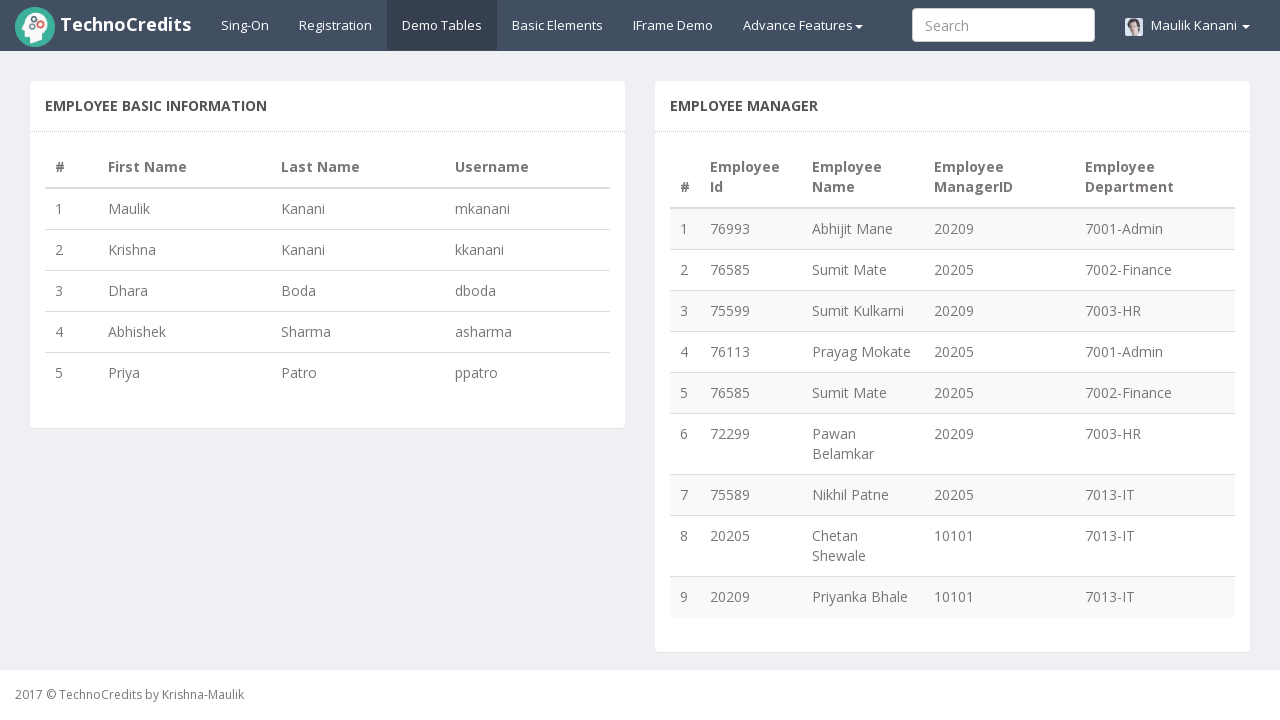

Retrieved username 'mkanani' from row 1
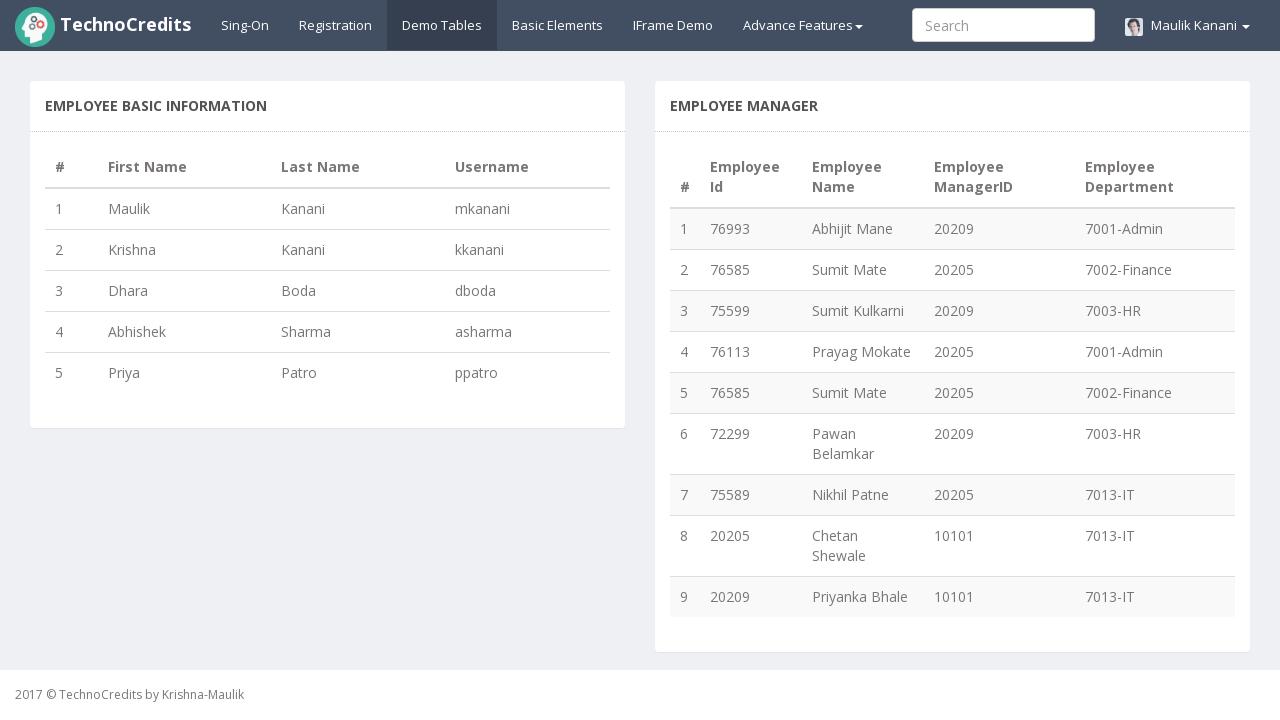

Calculated expected username format: 'mkanani'
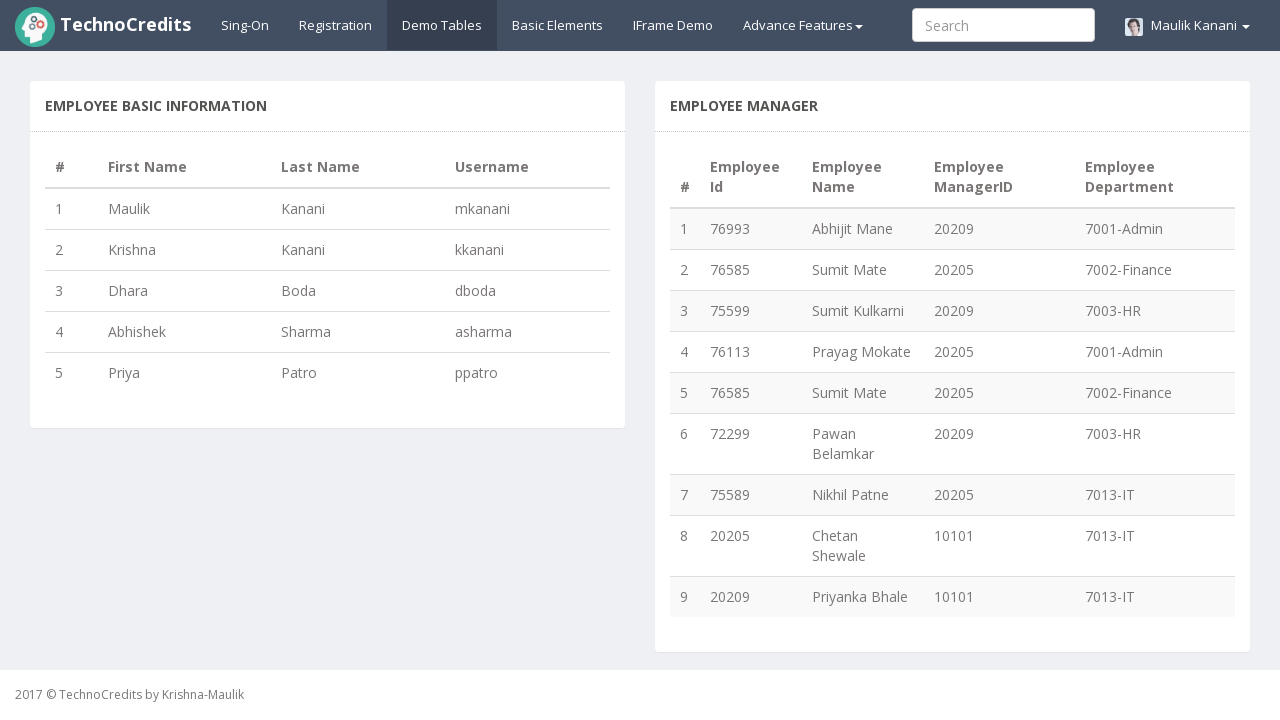

Validated: Maulik Kanani's username 'mkanani' matches expected format
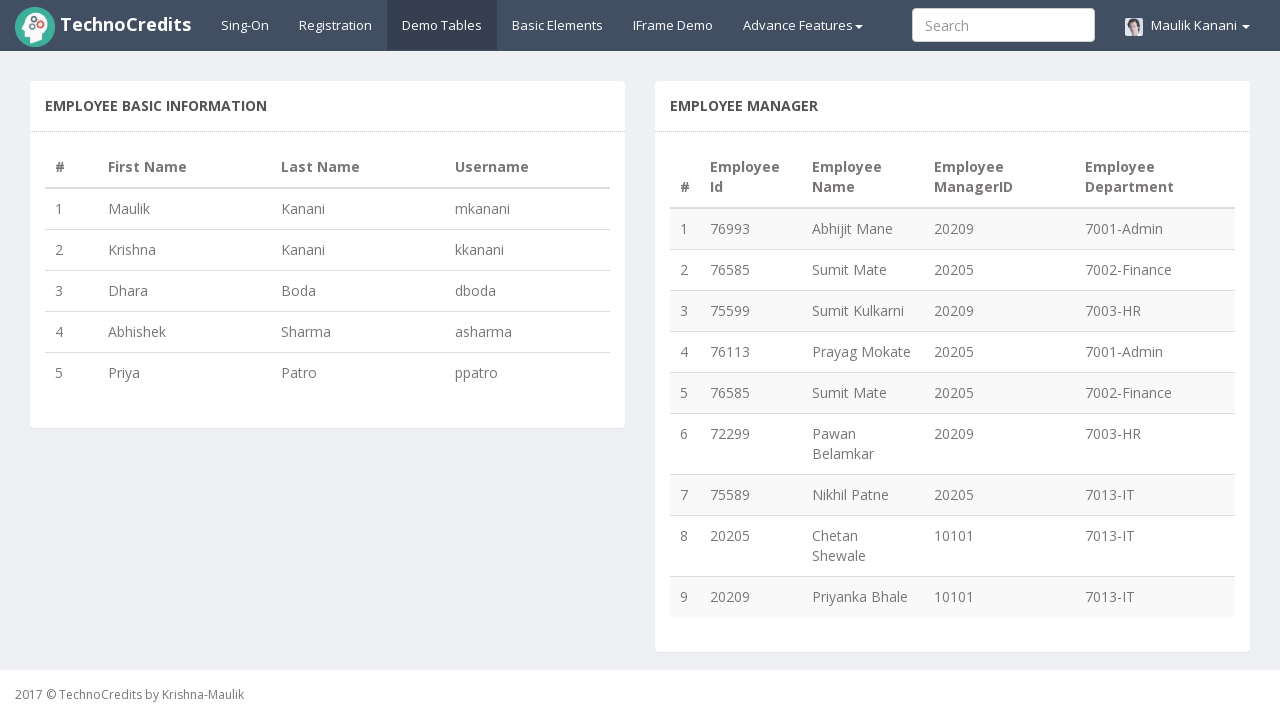

Retrieved first name 'Krishna' from row 2
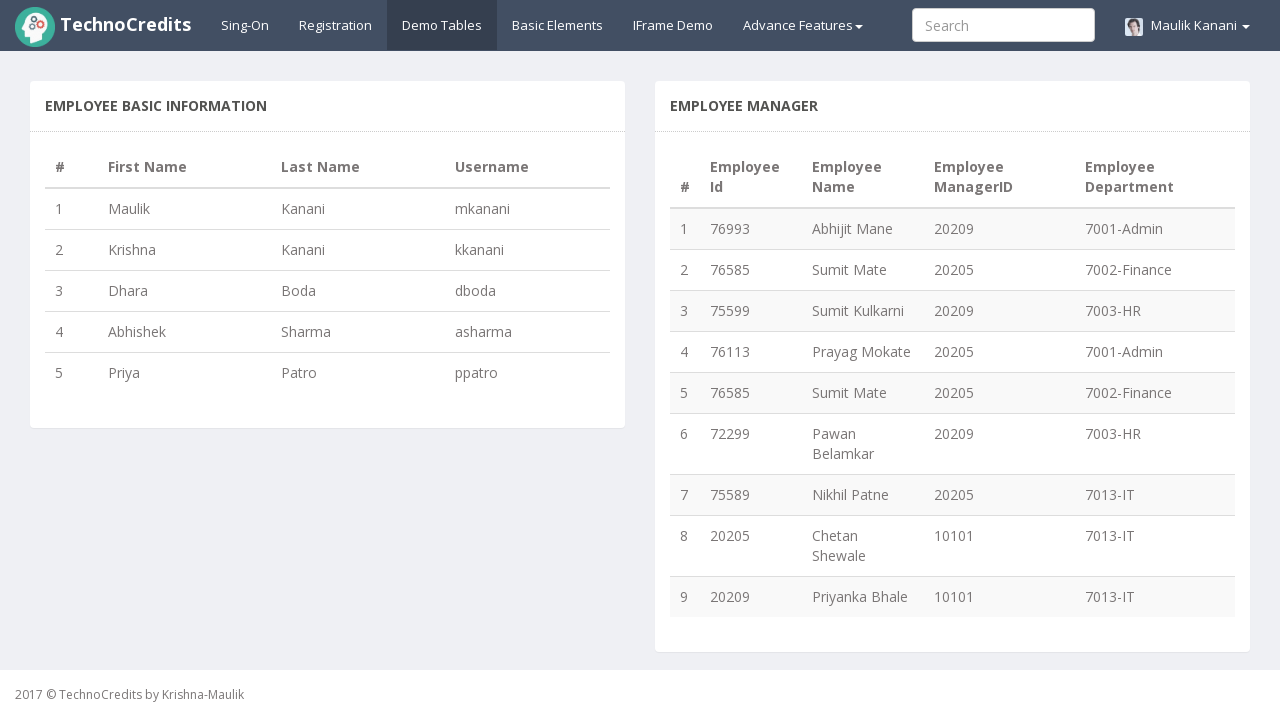

Retrieved last name 'Kanani' from row 2
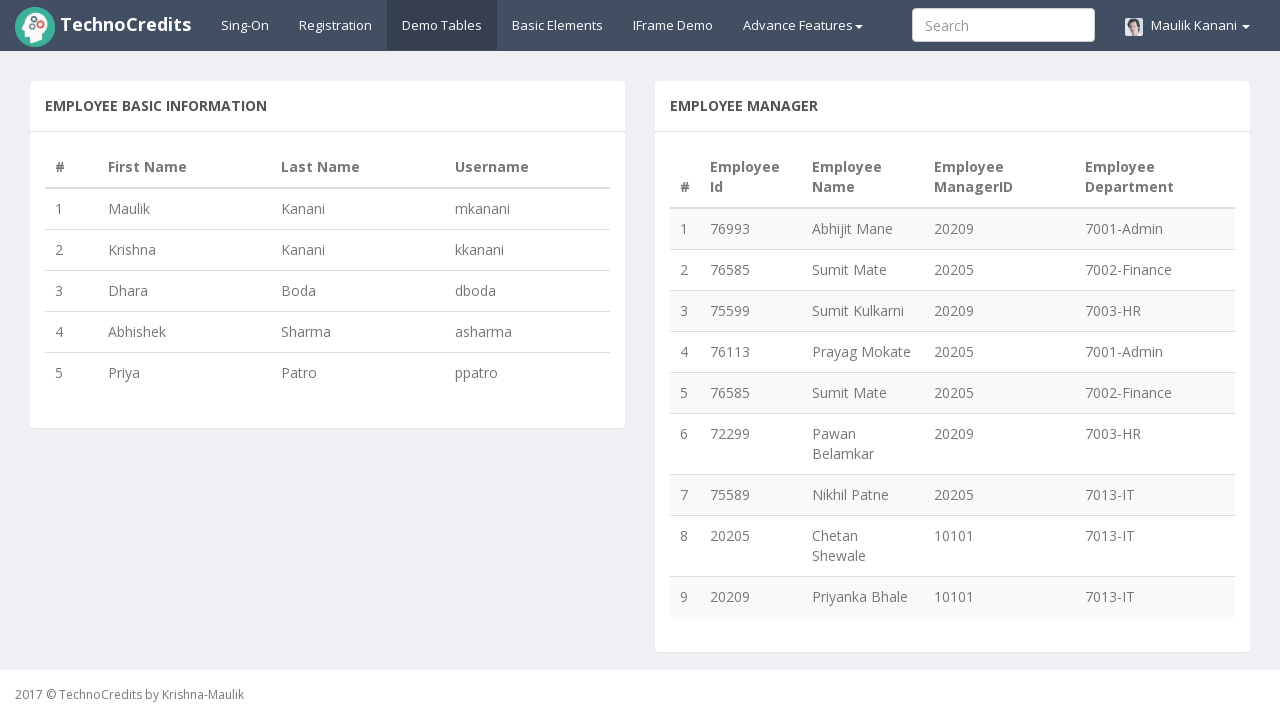

Retrieved username 'kkanani' from row 2
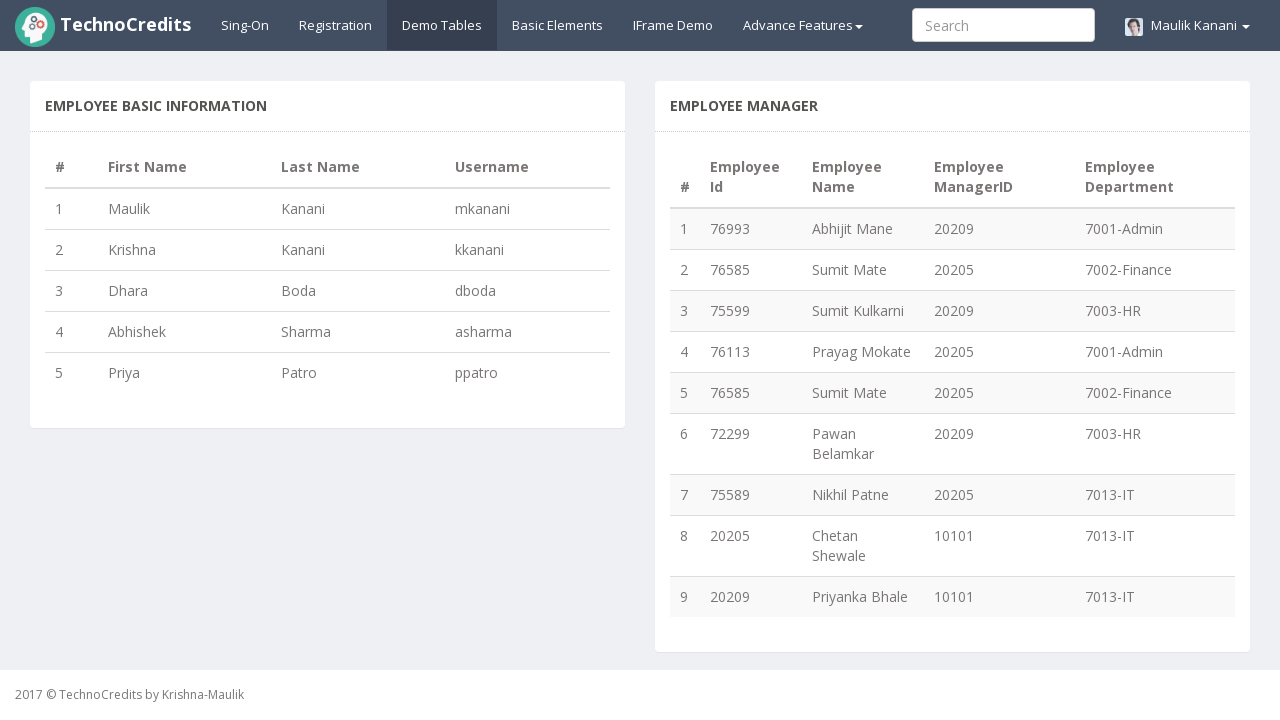

Calculated expected username format: 'kkanani'
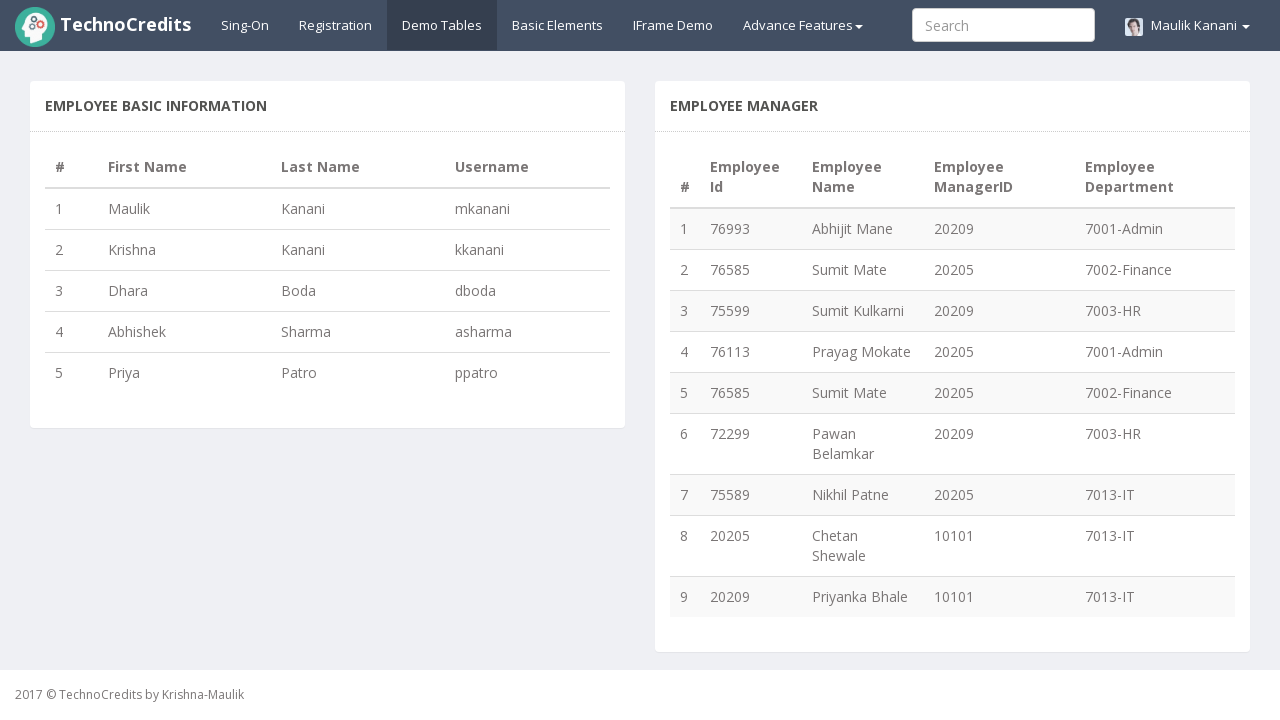

Validated: Krishna Kanani's username 'kkanani' matches expected format
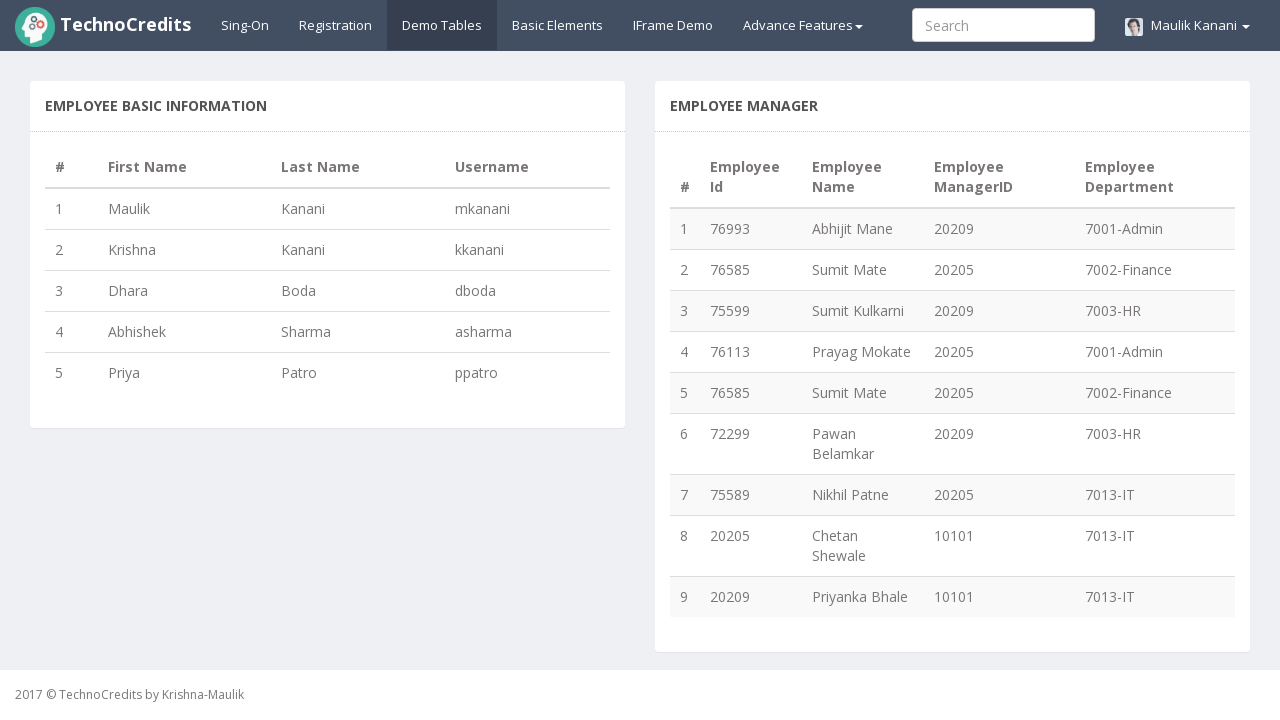

Retrieved first name 'Dhara' from row 3
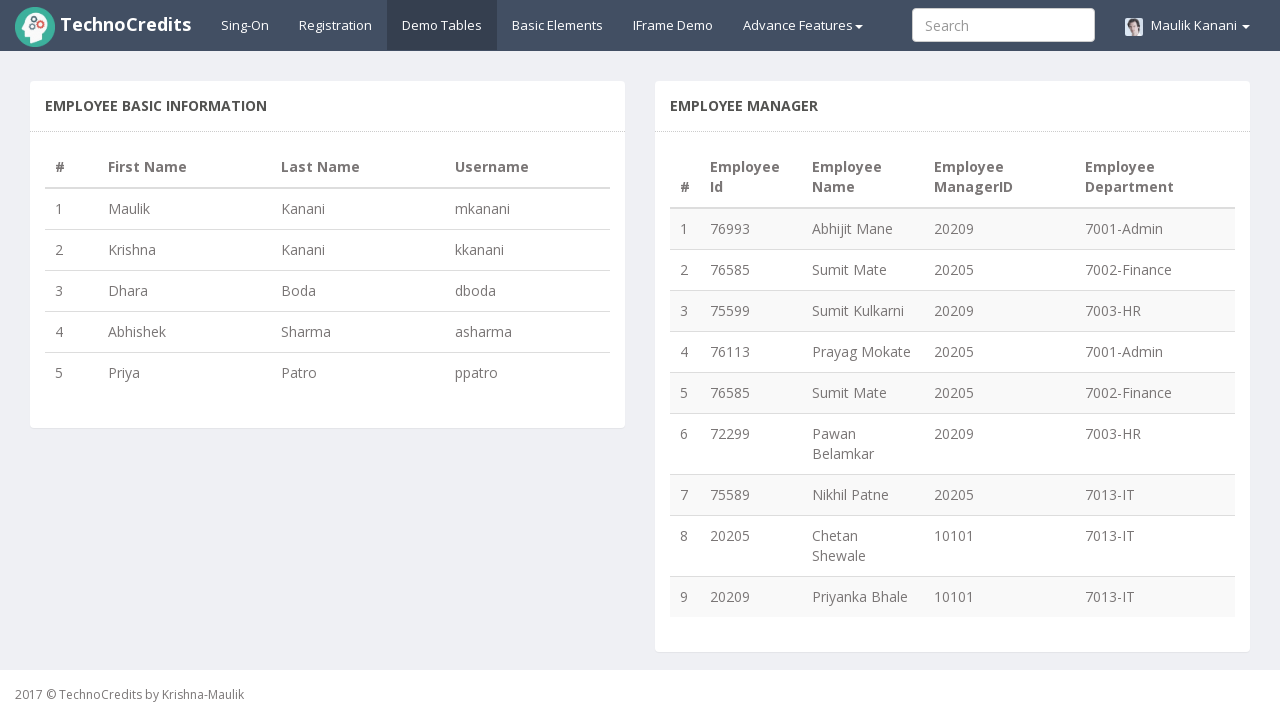

Retrieved last name 'Boda' from row 3
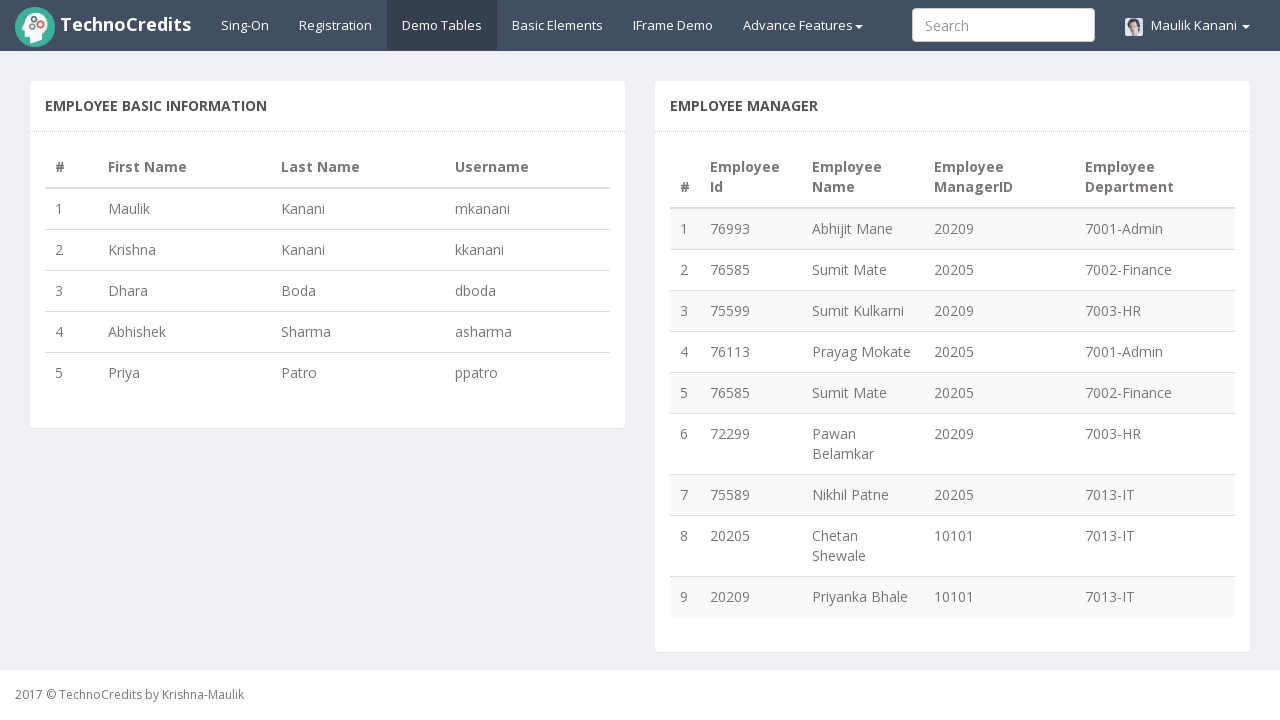

Retrieved username 'dboda' from row 3
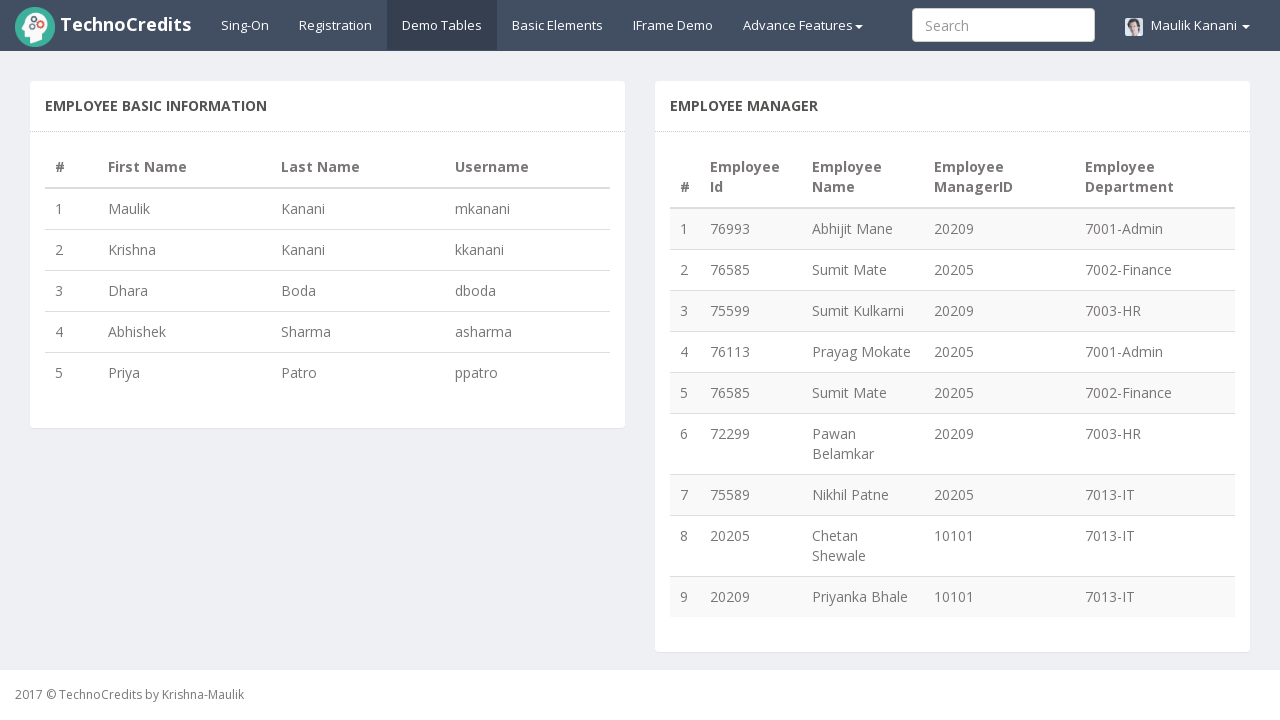

Calculated expected username format: 'dboda'
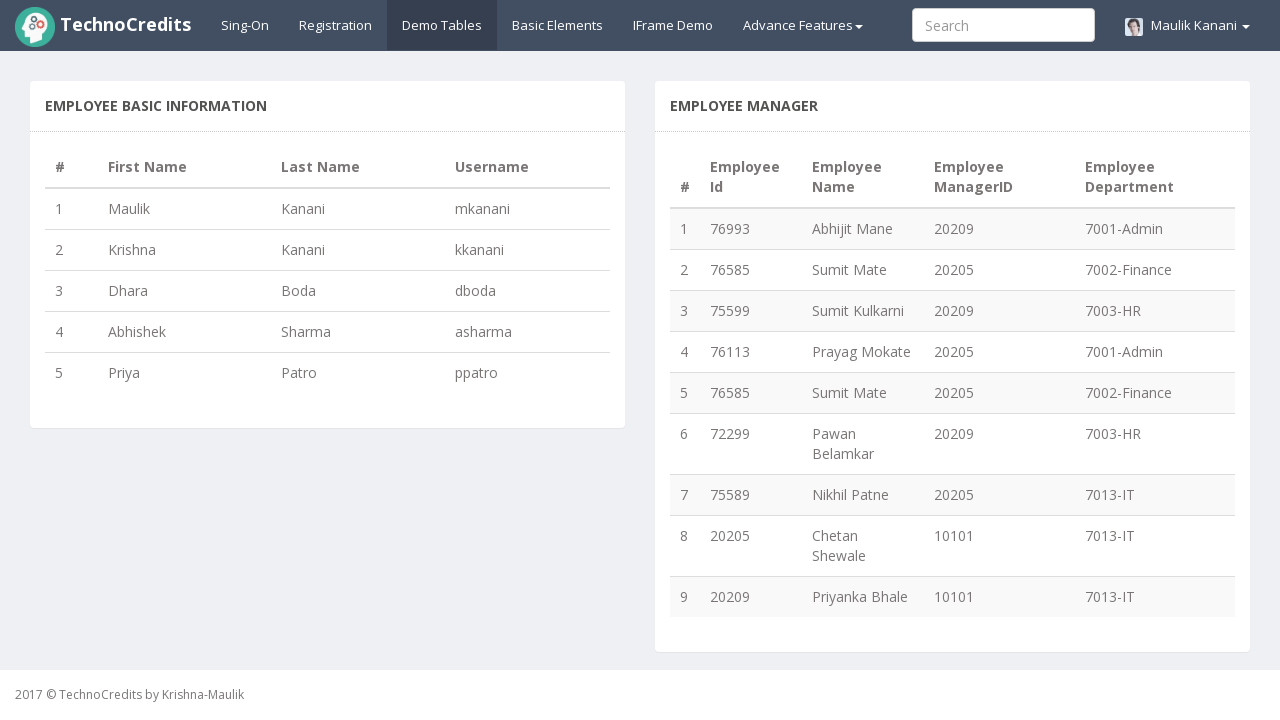

Validated: Dhara Boda's username 'dboda' matches expected format
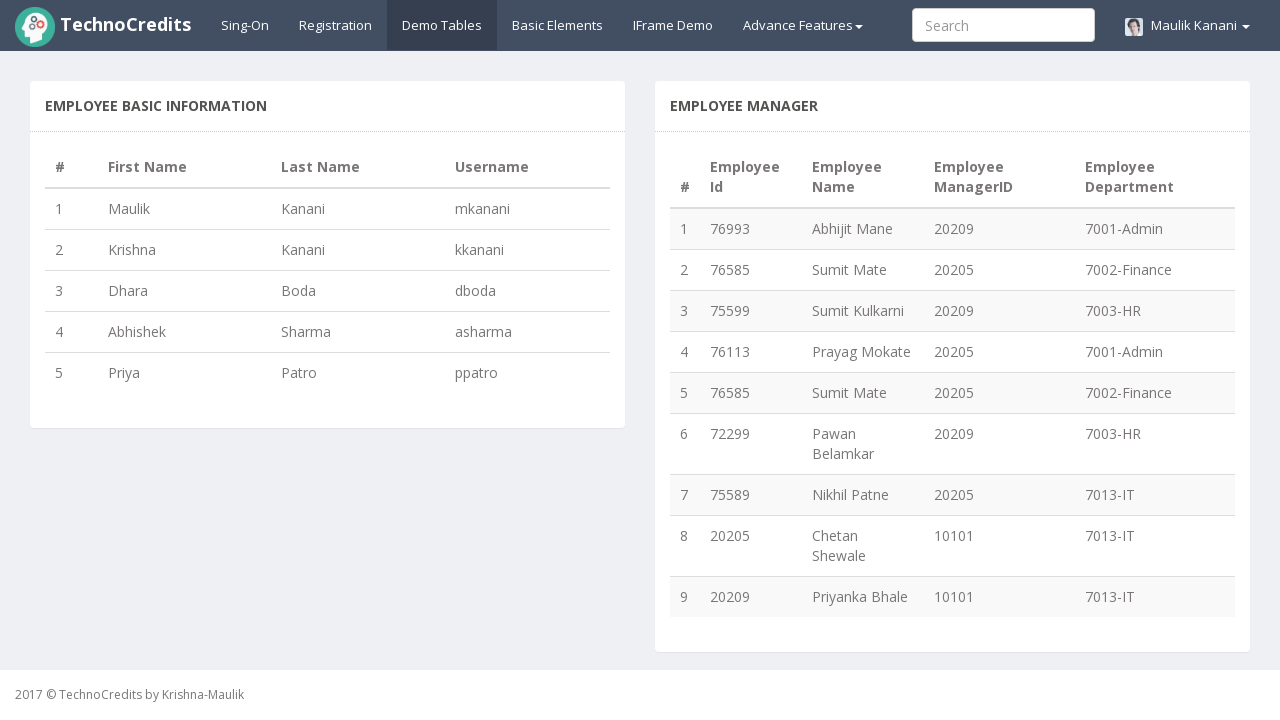

Retrieved first name 'Abhishek' from row 4
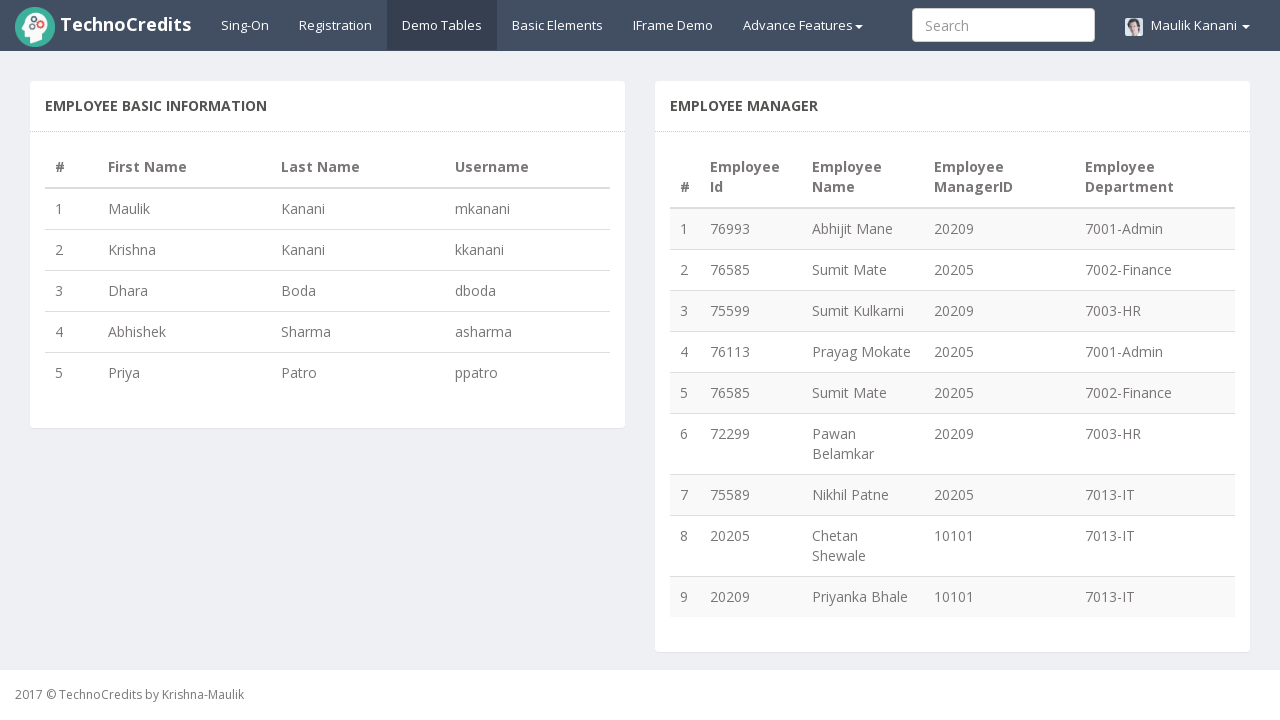

Retrieved last name 'Sharma' from row 4
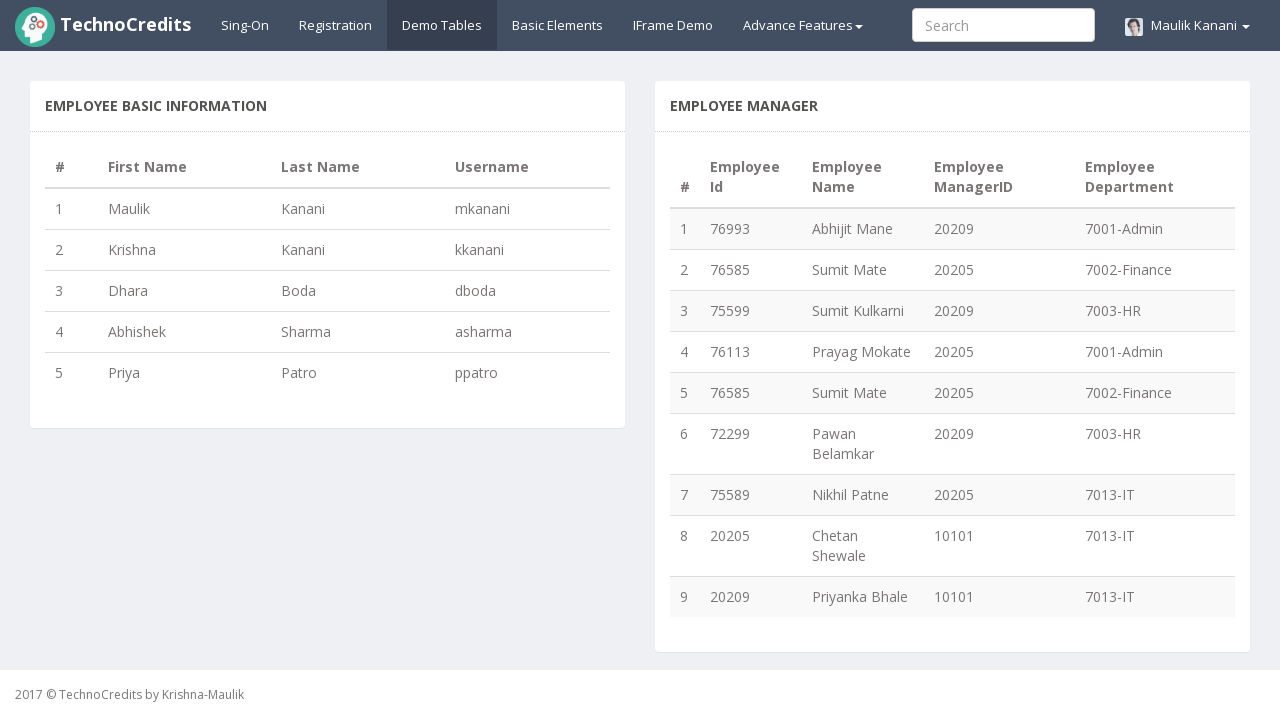

Retrieved username 'asharma' from row 4
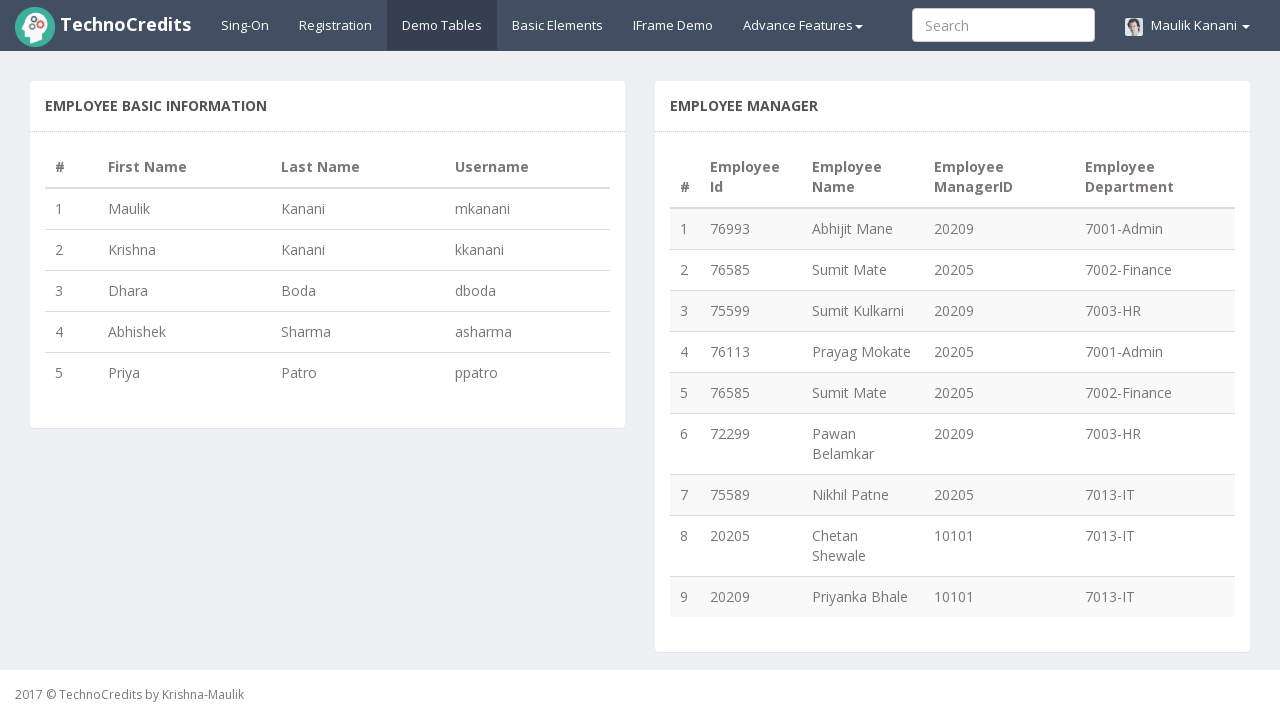

Calculated expected username format: 'asharma'
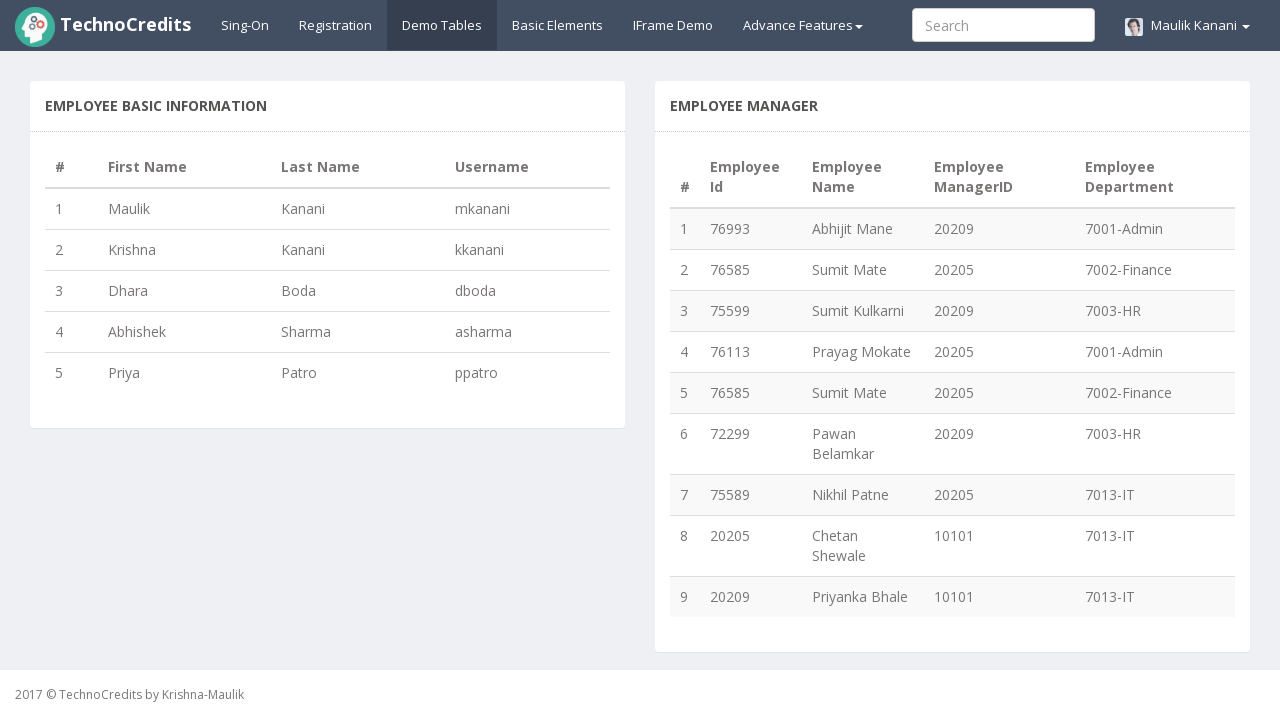

Validated: Abhishek Sharma's username 'asharma' matches expected format
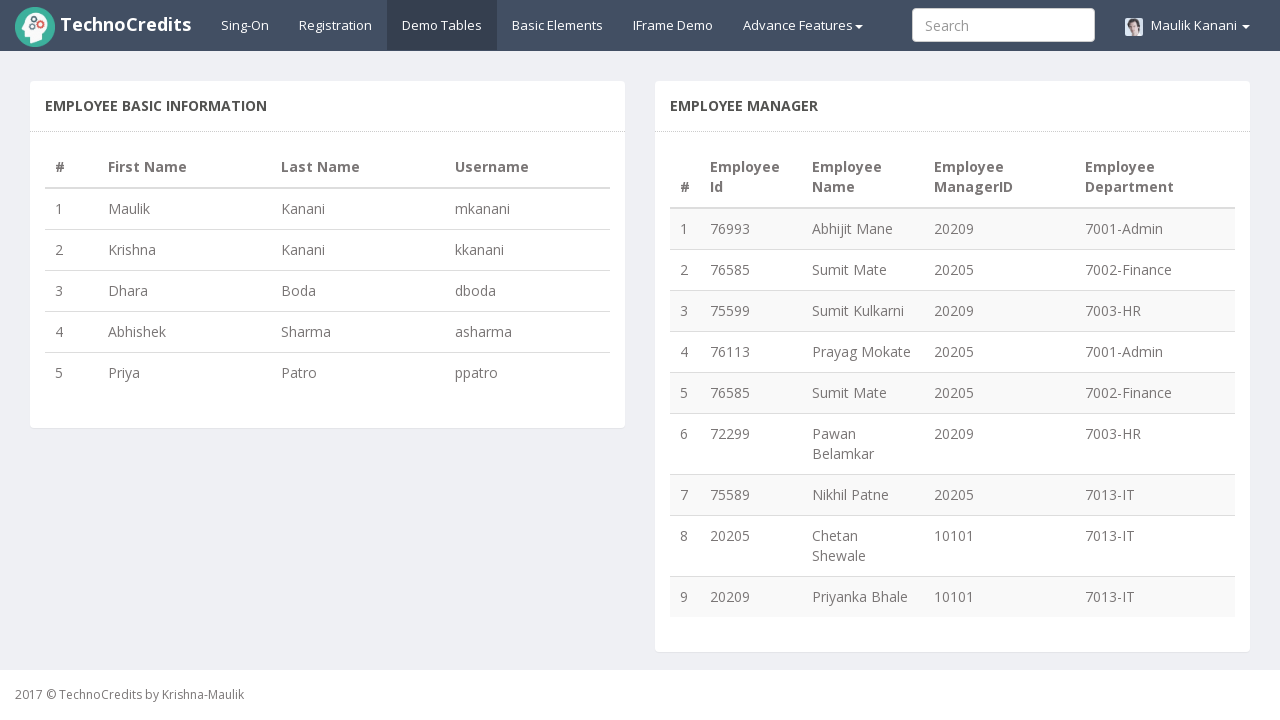

Retrieved first name 'Priya' from row 5
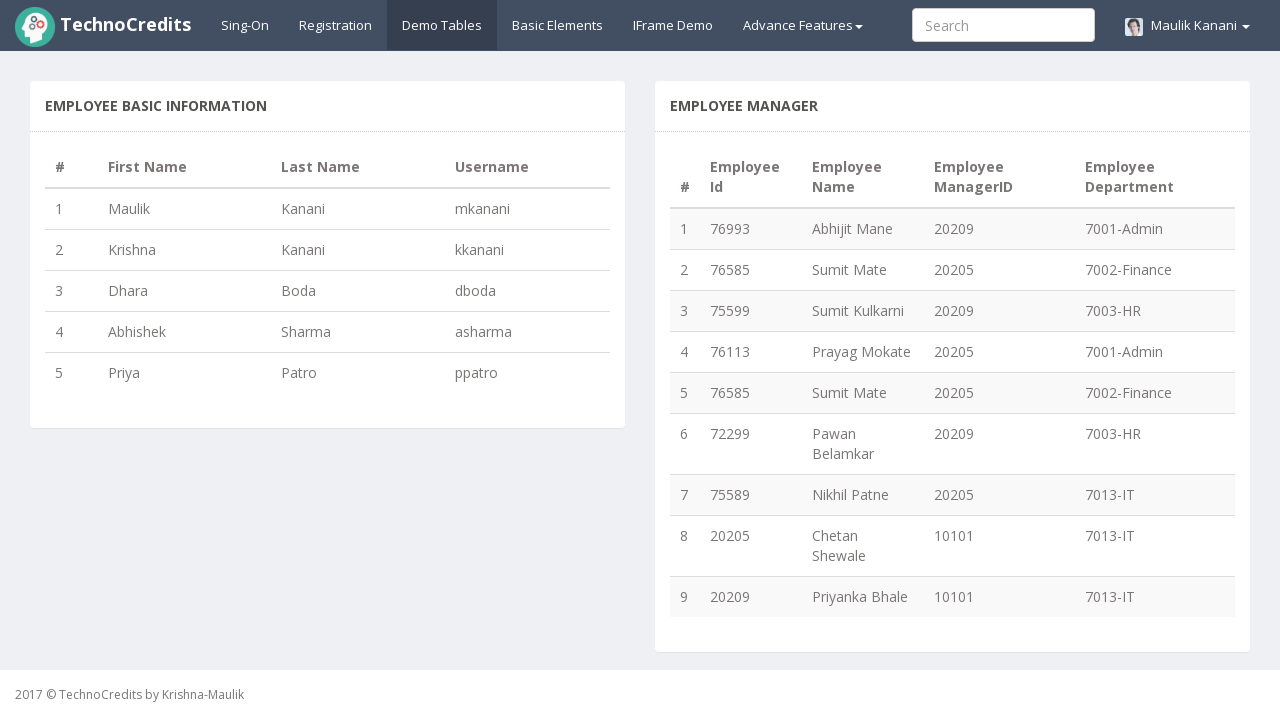

Retrieved last name 'Patro' from row 5
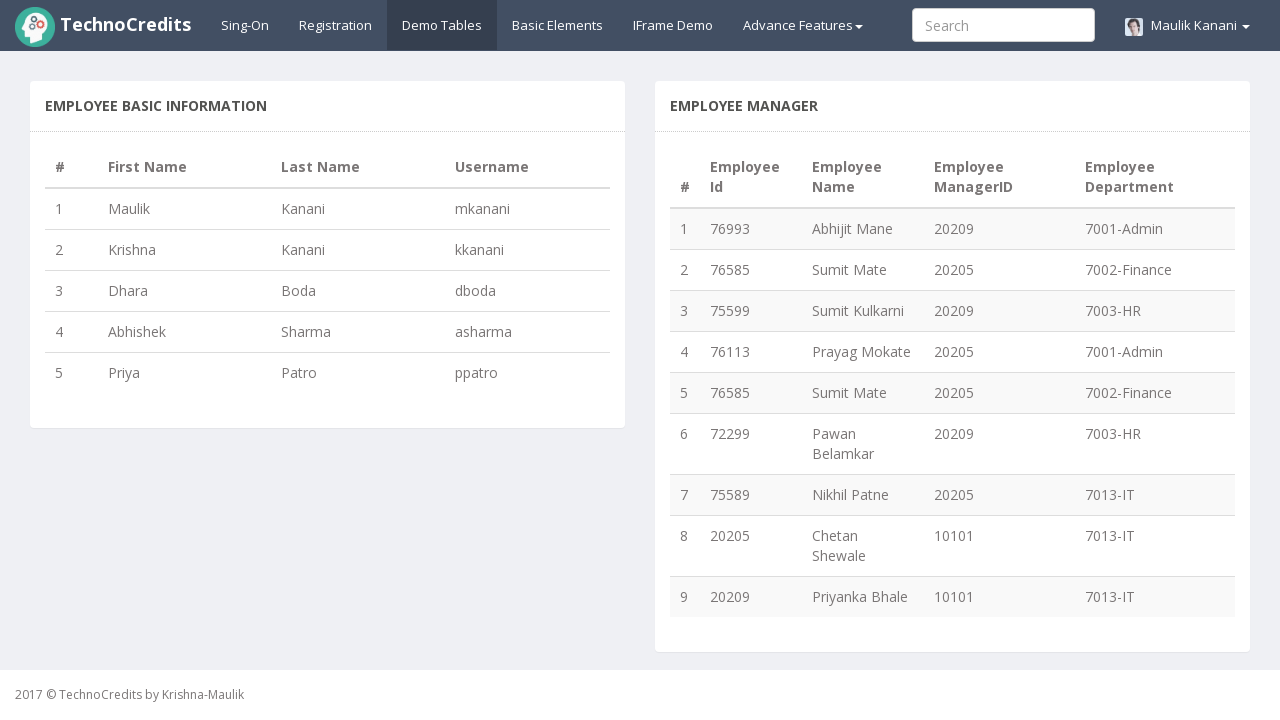

Retrieved username 'ppatro' from row 5
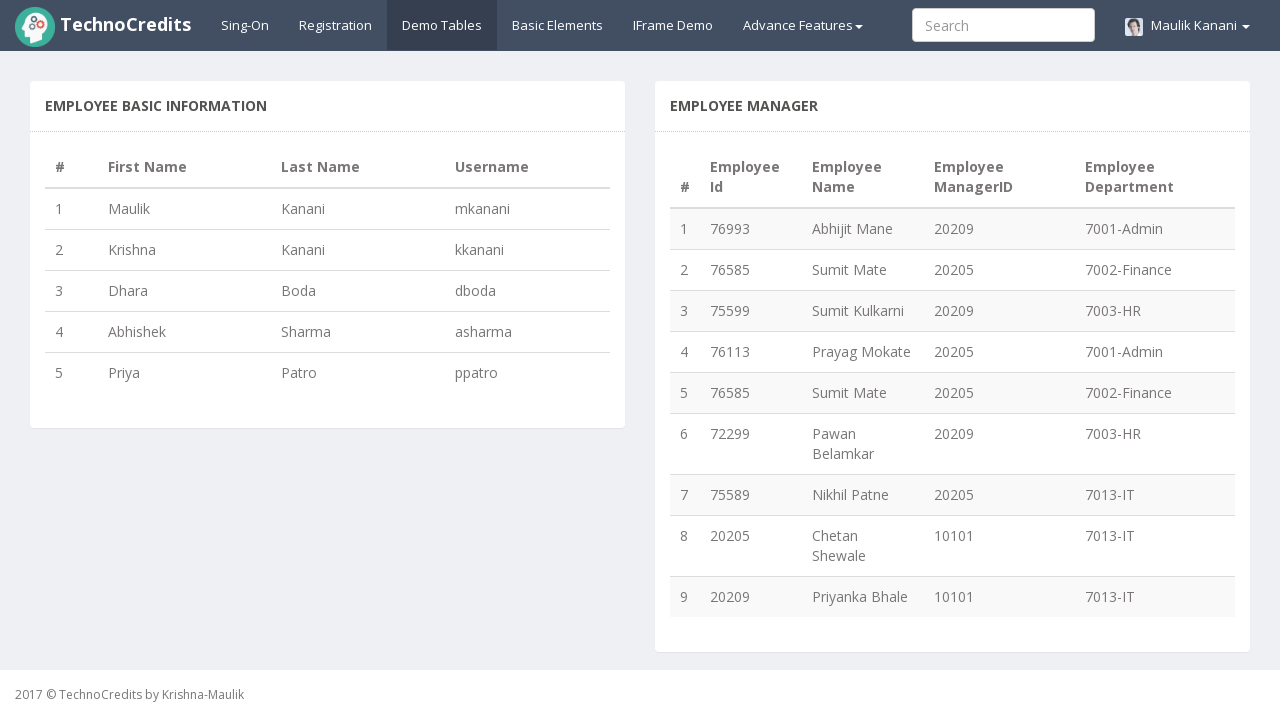

Calculated expected username format: 'ppatro'
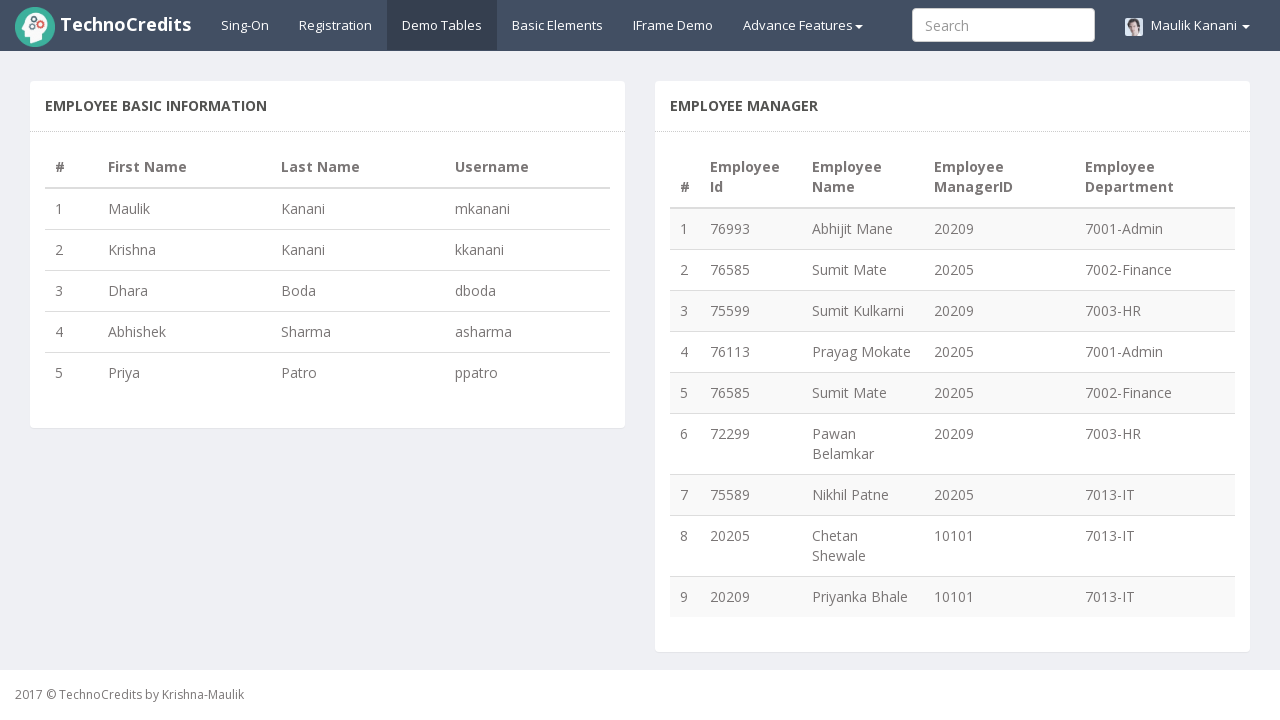

Validated: Priya Patro's username 'ppatro' matches expected format
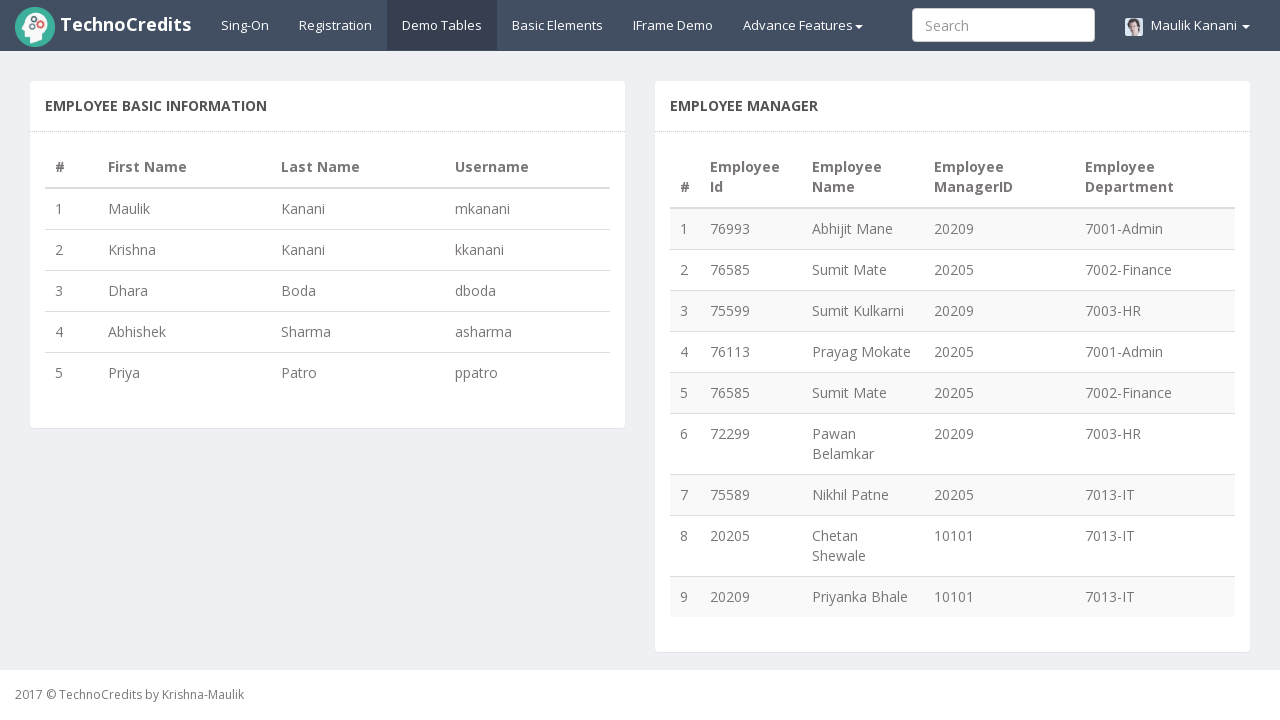

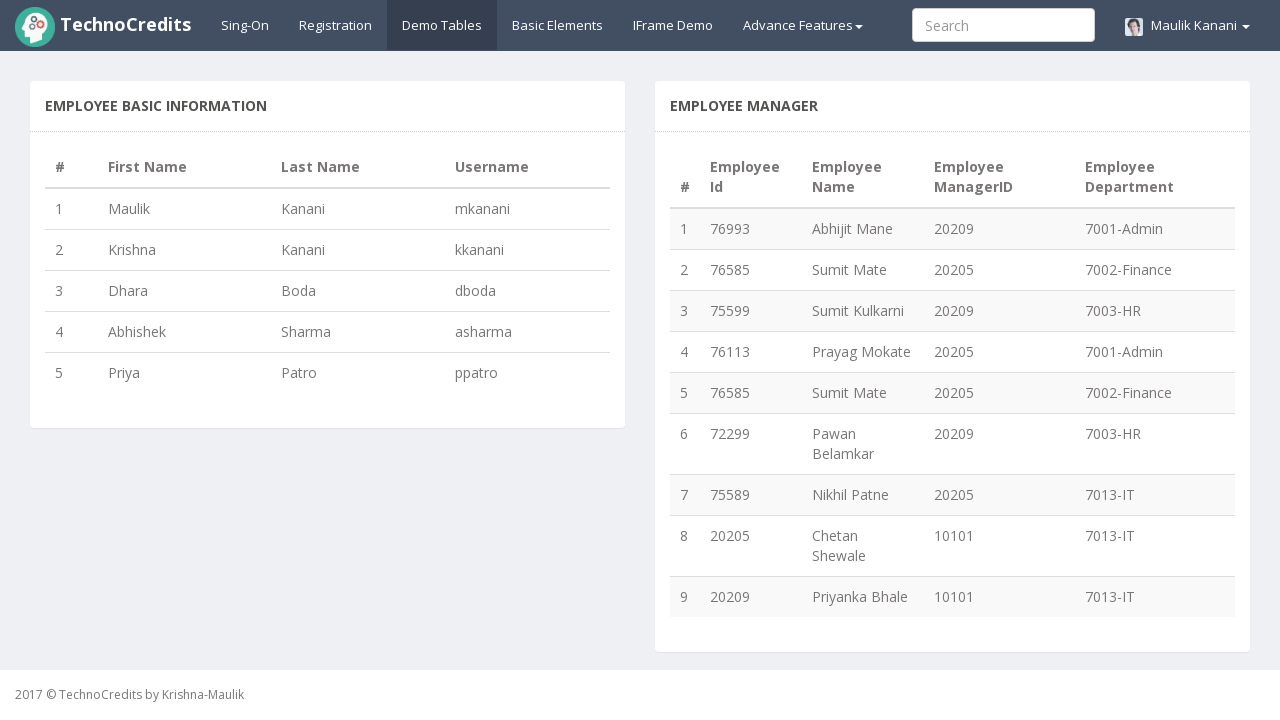